Tests date picker functionality by selecting a specific year, month, and date, then verifying the selection is correctly displayed

Starting URL: https://rahulshettyacademy.com/seleniumPractise/#/offers

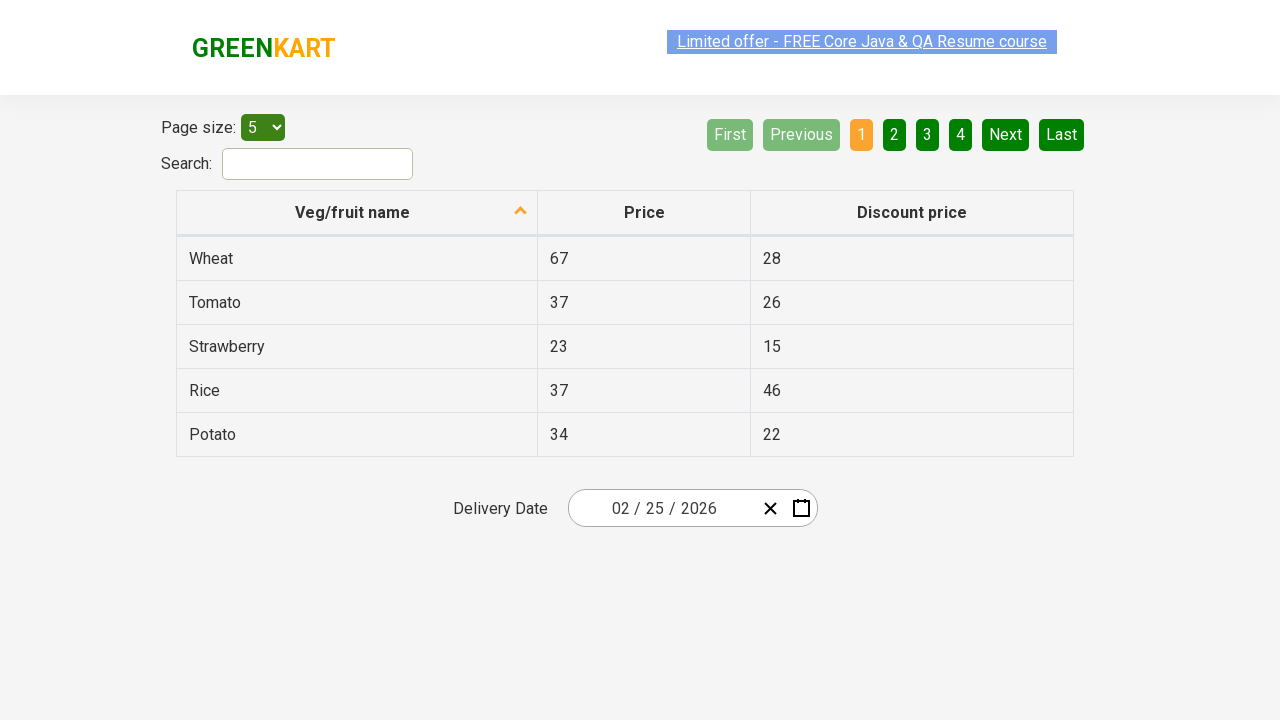

Clicked to open the date picker at (662, 508) on .react-date-picker__inputGroup
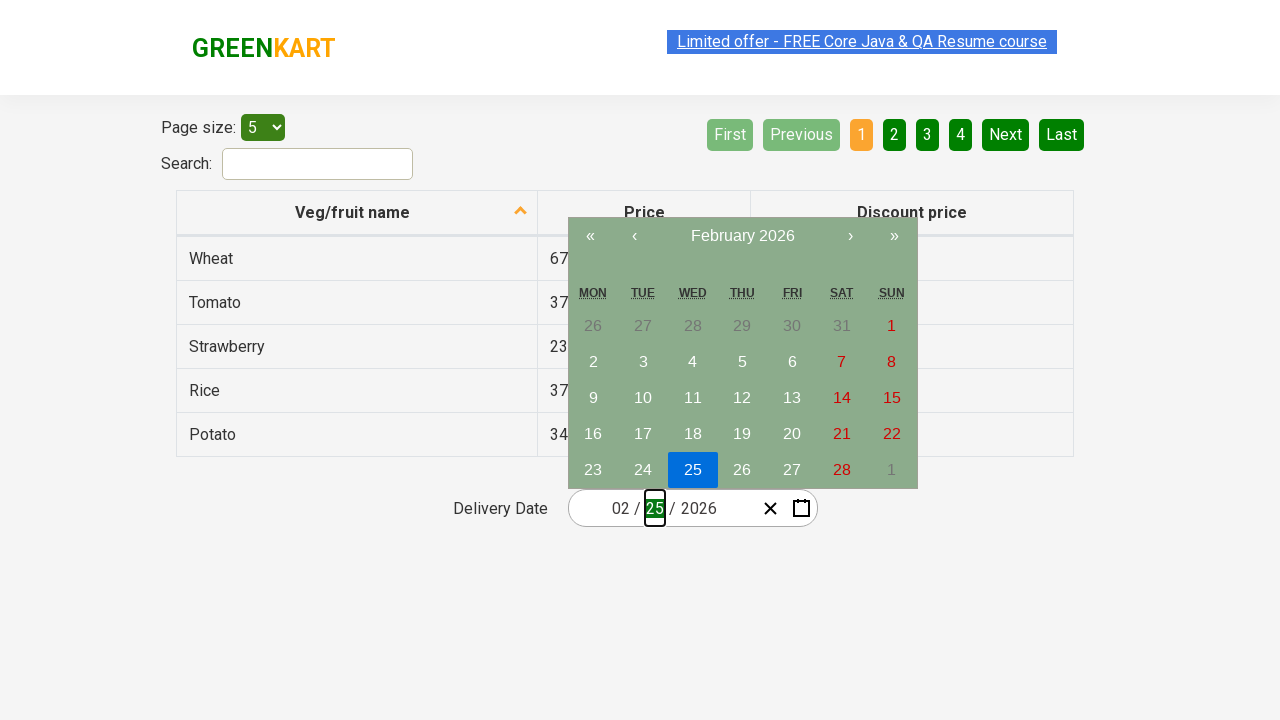

Clicked navigation label to navigate towards year selection at (742, 236) on .react-calendar__navigation__label
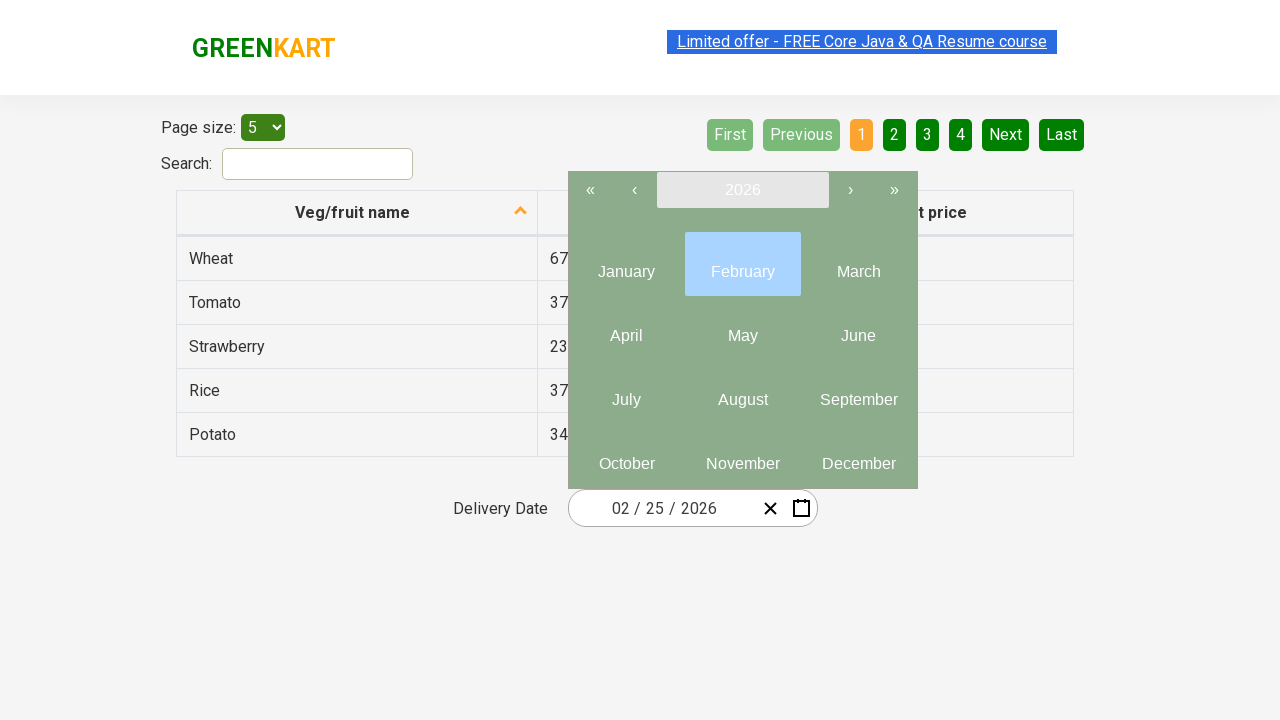

Clicked navigation label again to reach year selection view at (742, 190) on .react-calendar__navigation__label
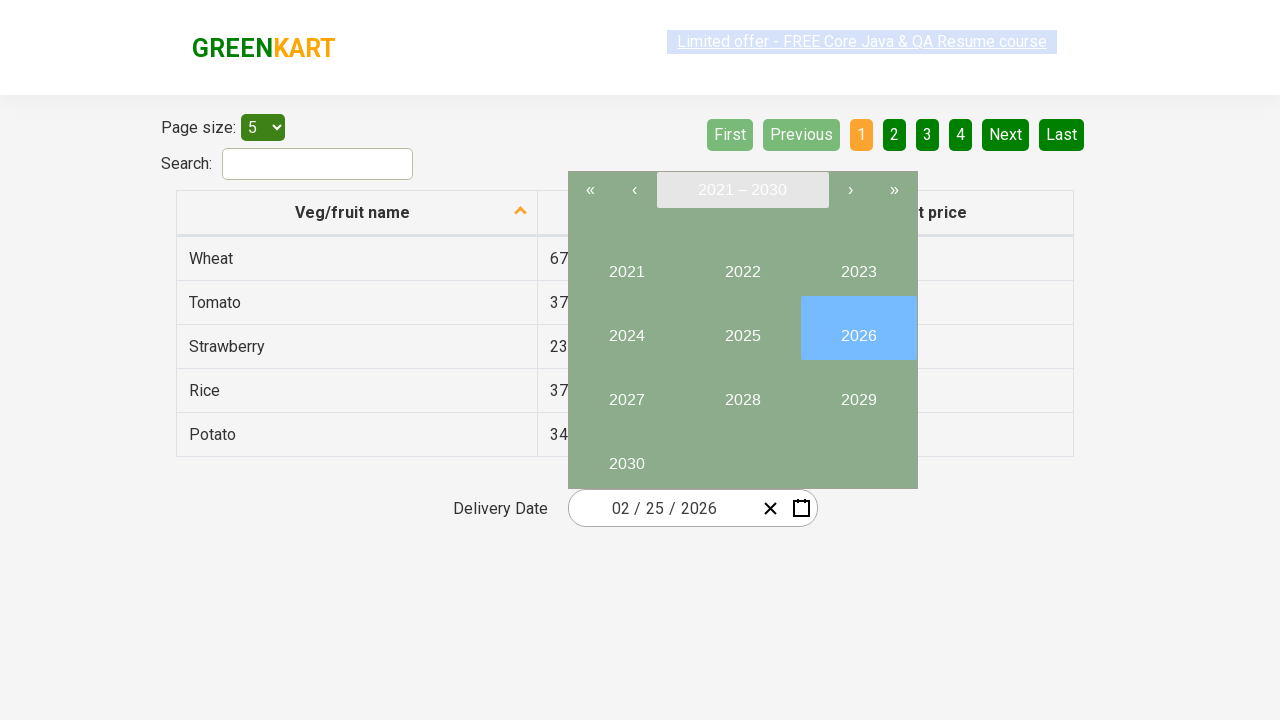

Selected year 2027 at (626, 392) on button:has-text("2027")
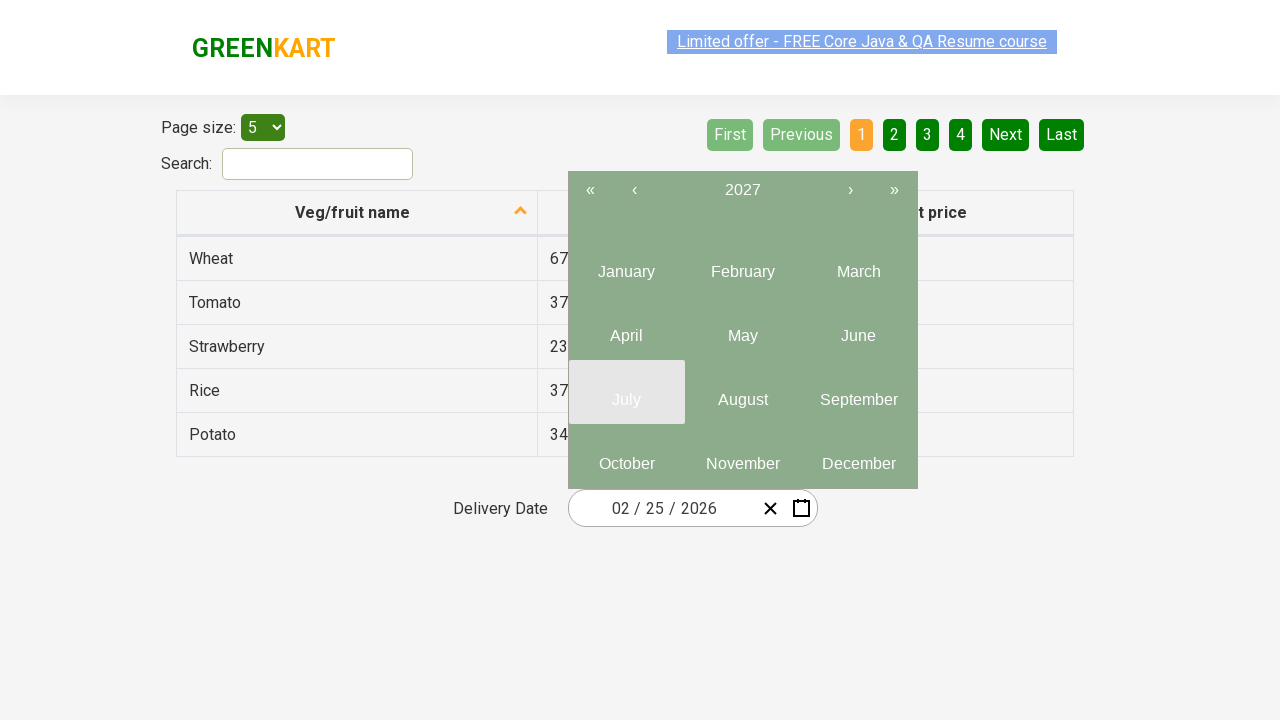

Selected month June (index 5) at (858, 328) on .react-calendar__year-view__months__month >> nth=5
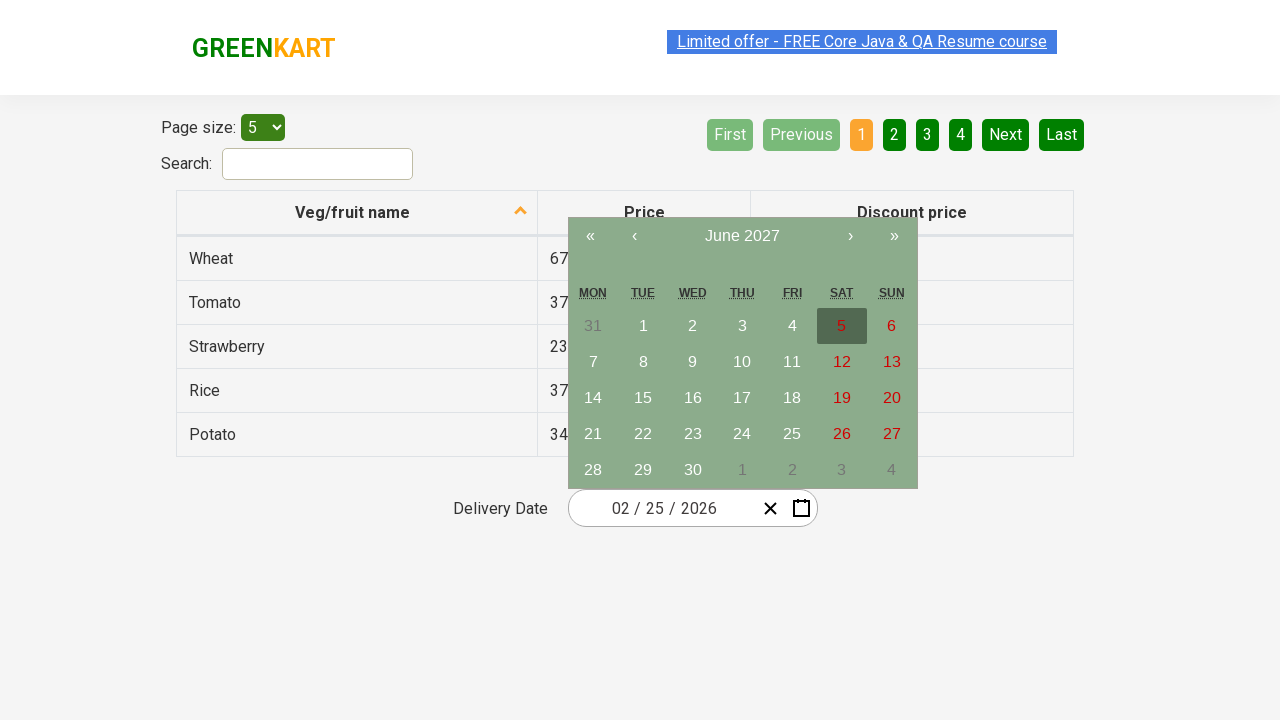

Selected date 15 at (643, 398) on abbr:has-text("15")
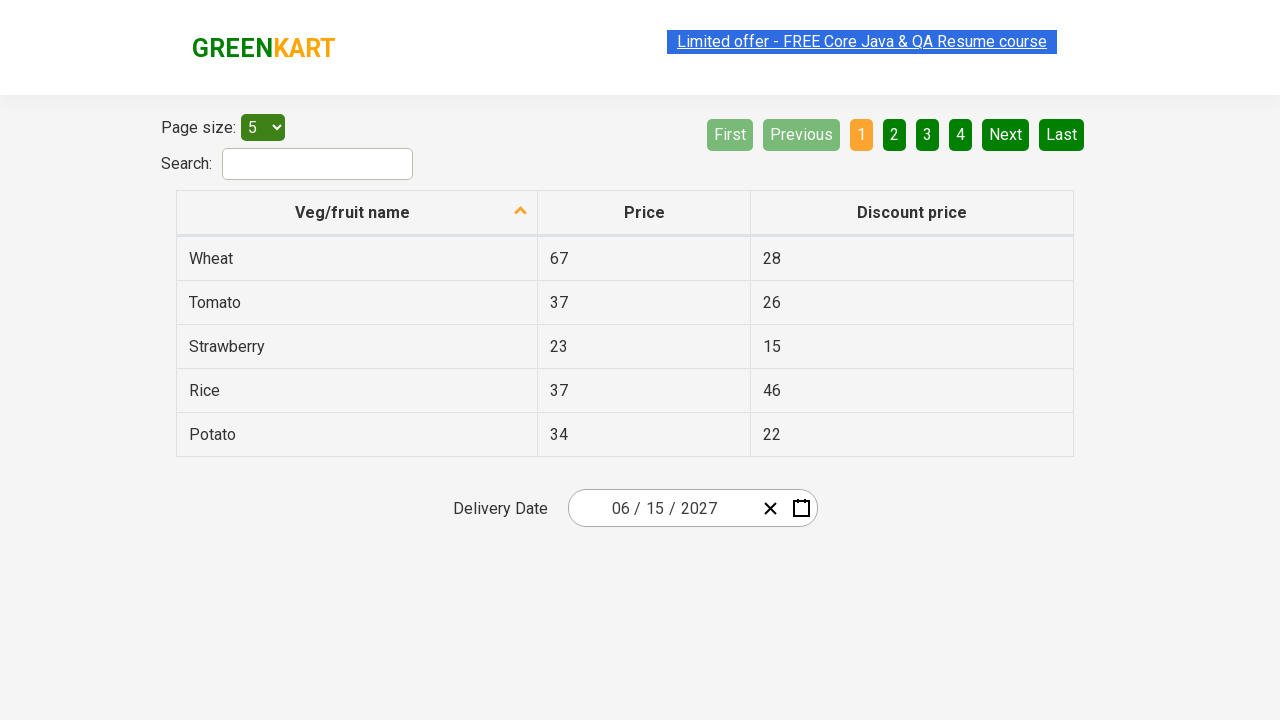

Retrieved all date input fields for verification
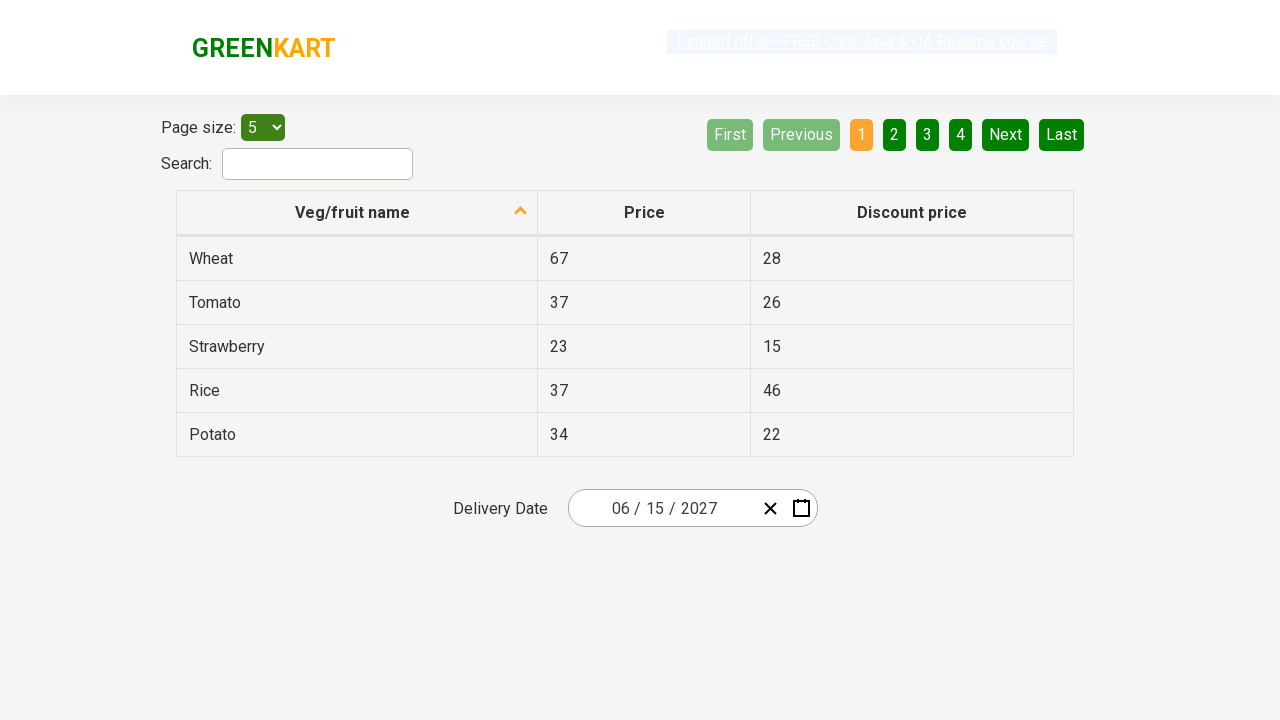

Verified input field 0 contains expected value '6'
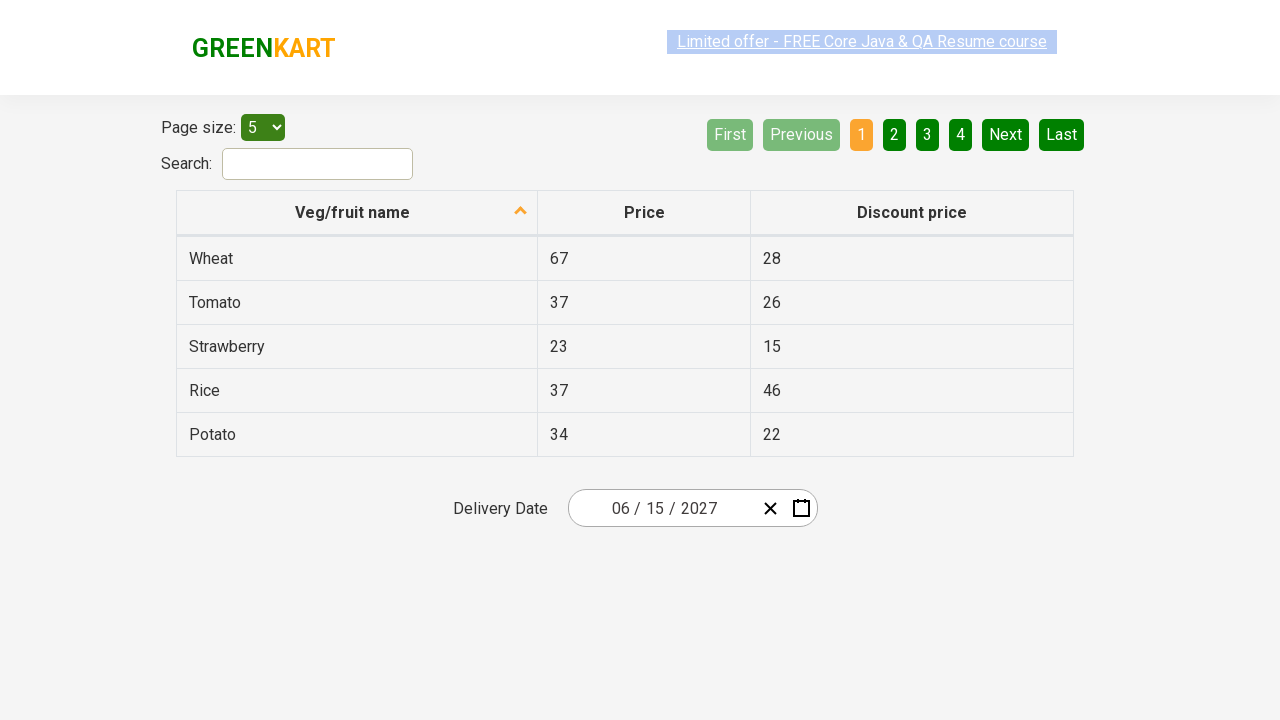

Verified input field 1 contains expected value '15'
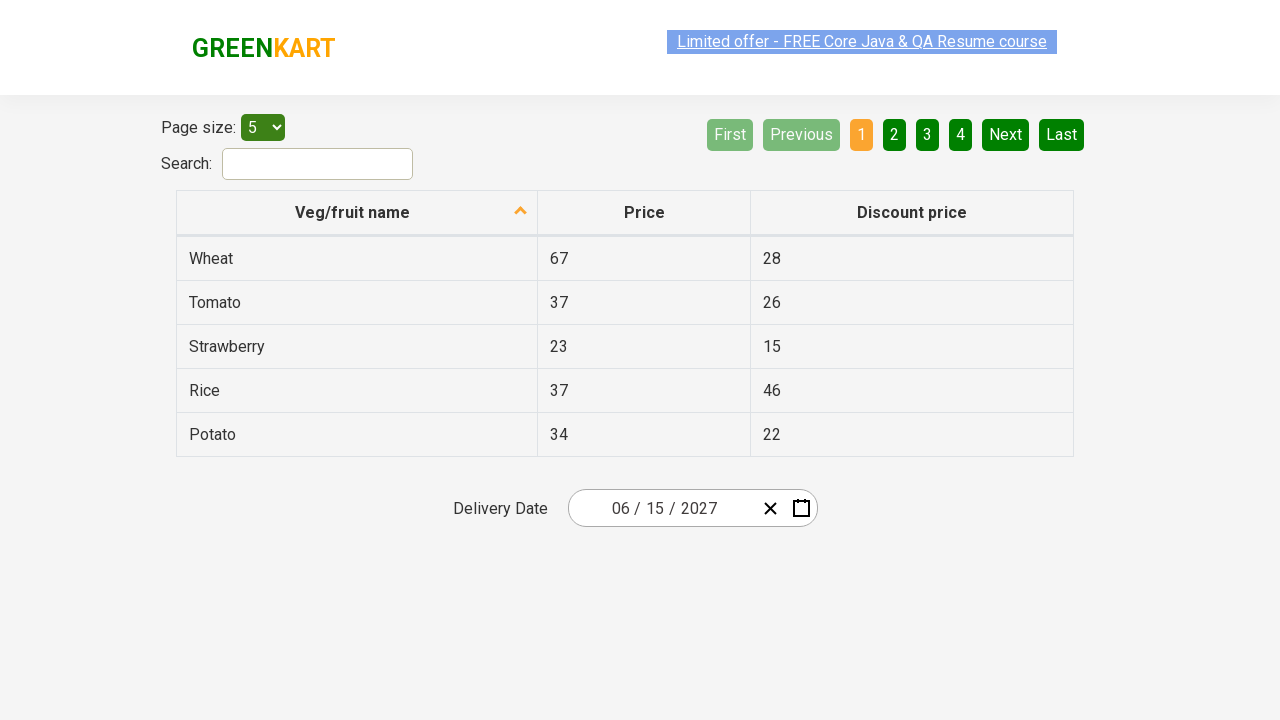

Verified input field 2 contains expected value '2027'
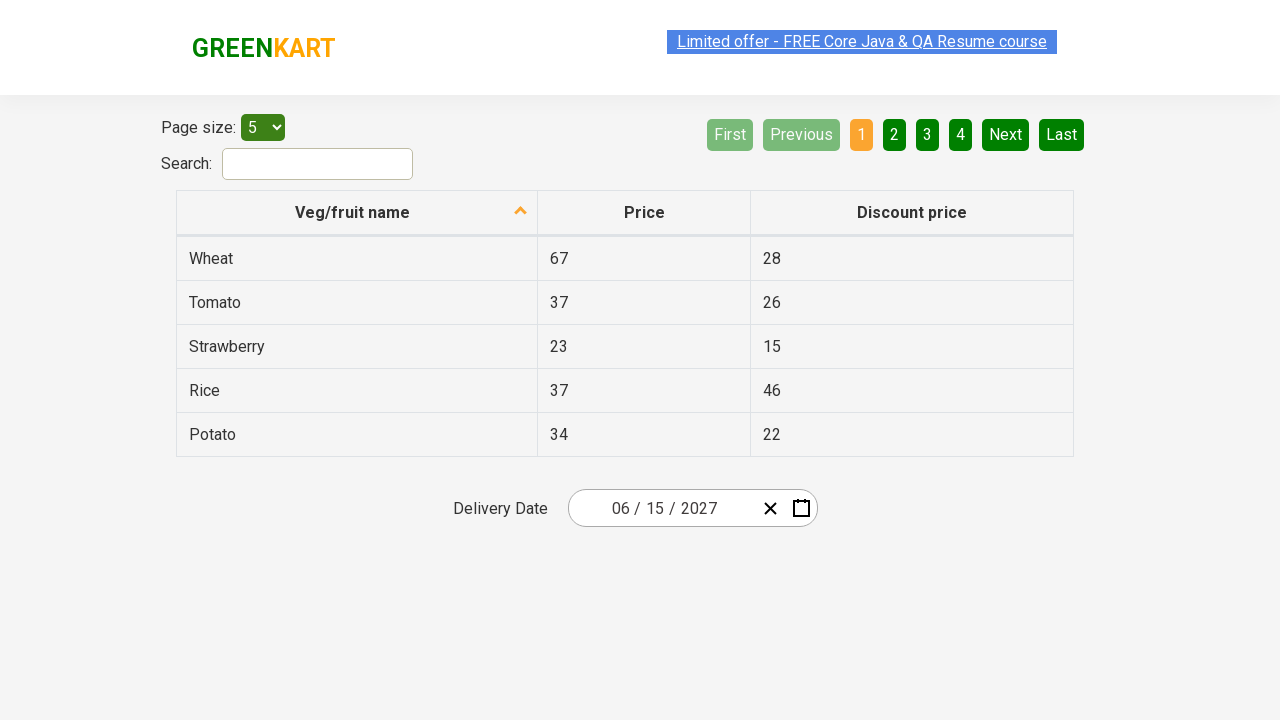

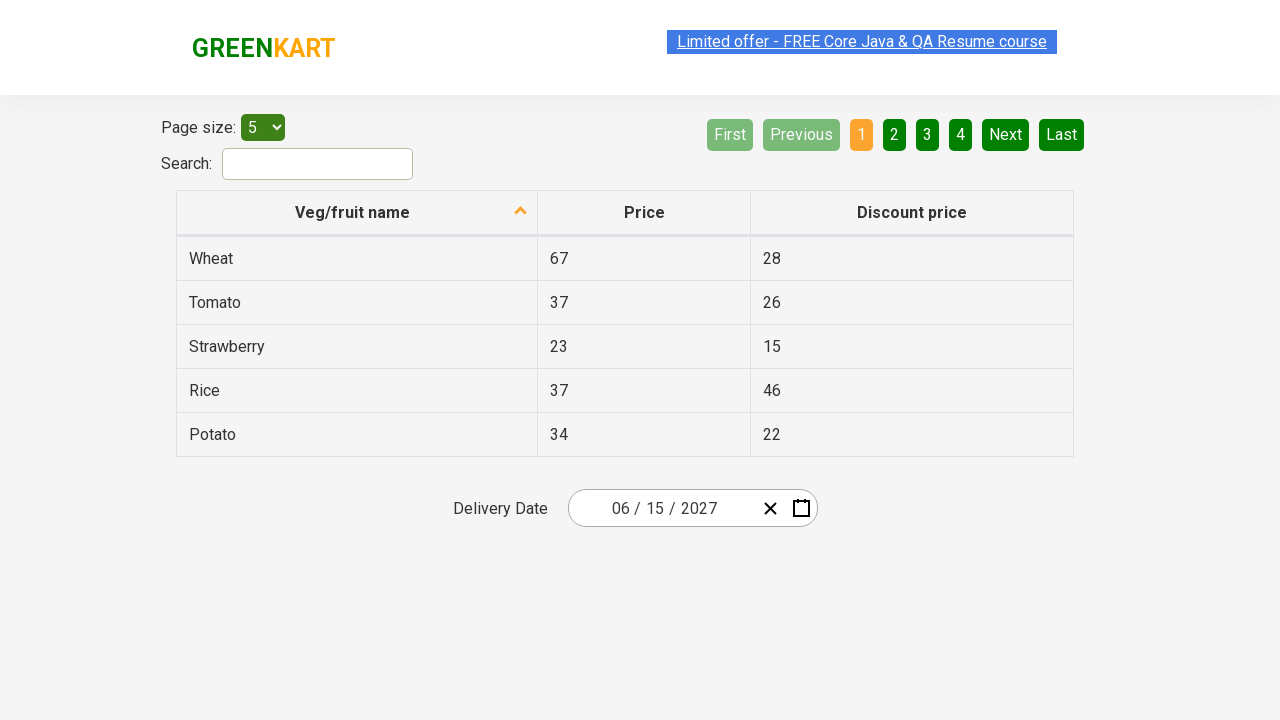